Tests nested iframe handling by navigating to a demo page, switching between outer and inner iframes, and entering text in an input field within the nested iframe

Starting URL: https://demo.automationtesting.in/Frames.html

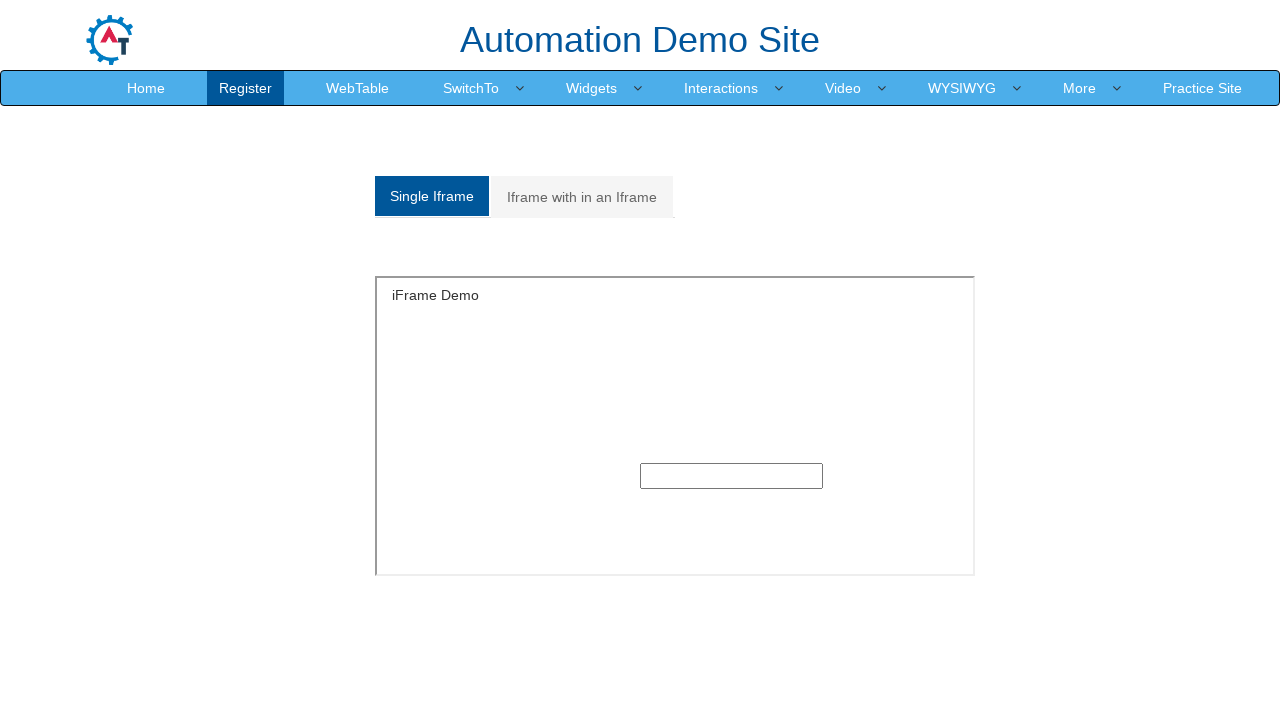

Clicked on the 'Iframe with in an Iframe' tab at (582, 197) on xpath=//a[@class='analystic' and @data-toggle='tab' and text()='Iframe with in a
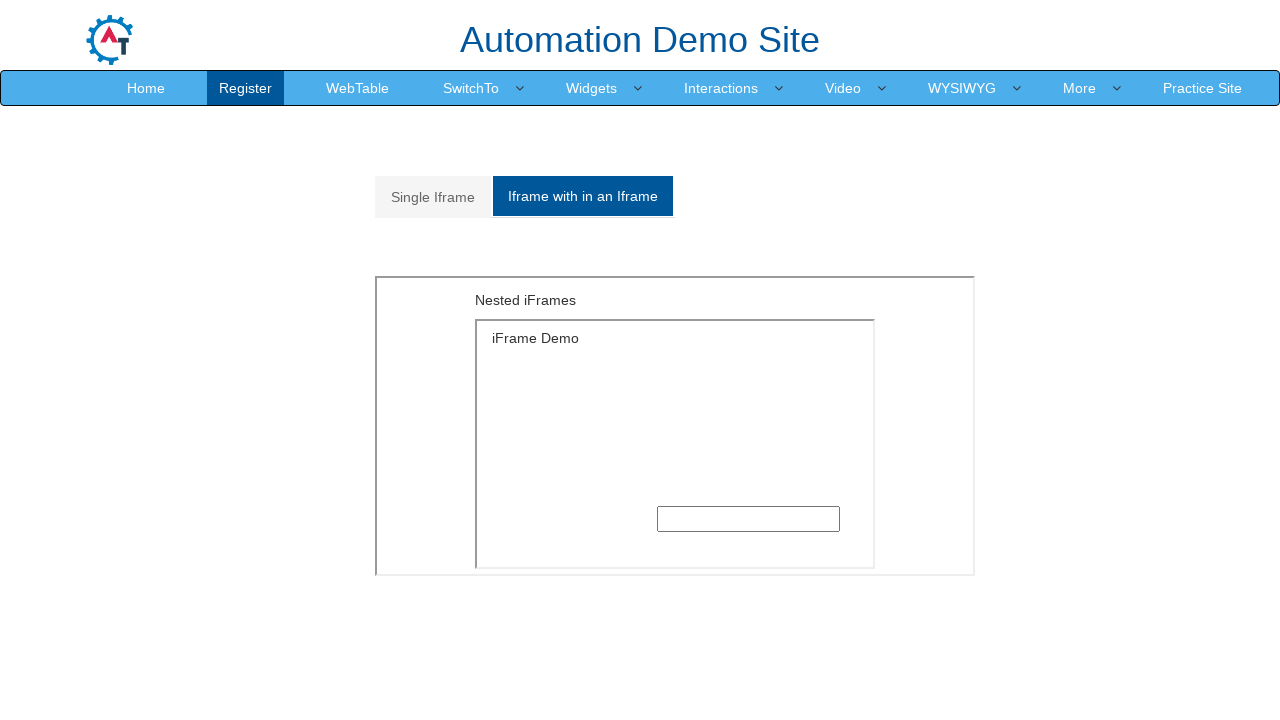

Located outer frame with src='MultipleFrames.html'
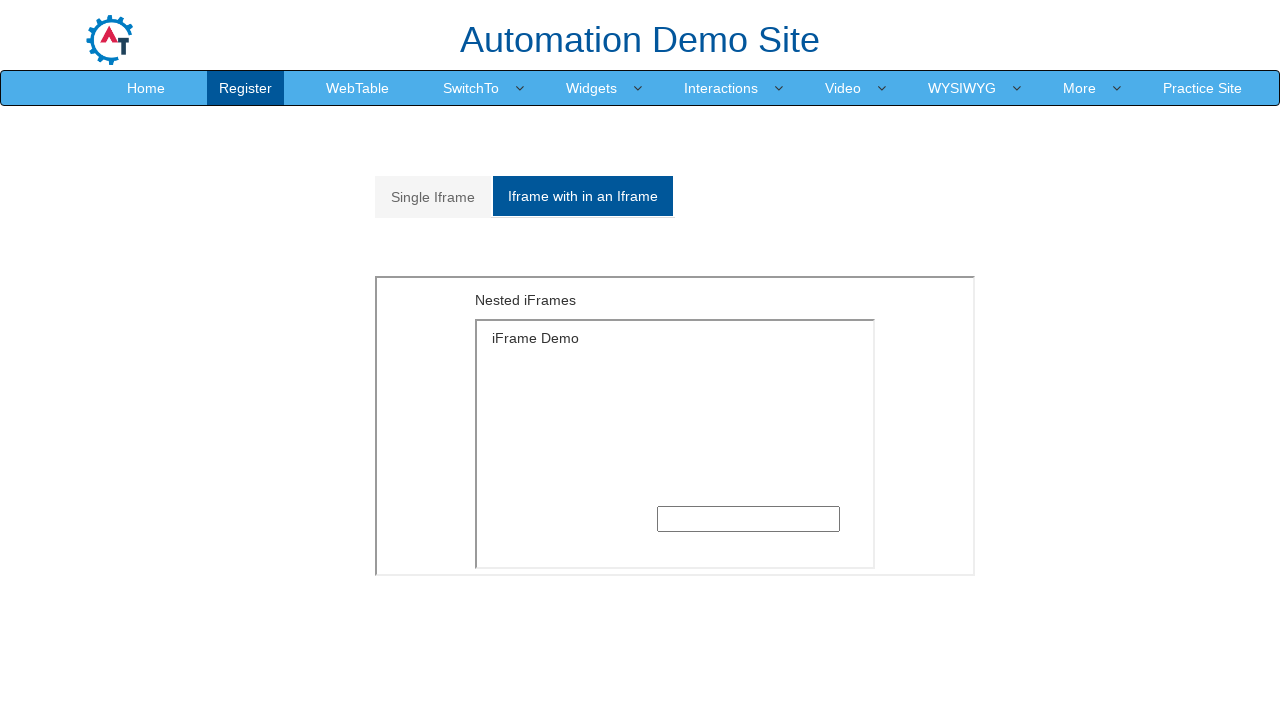

Located inner frame with src='SingleFrame.html' within outer frame
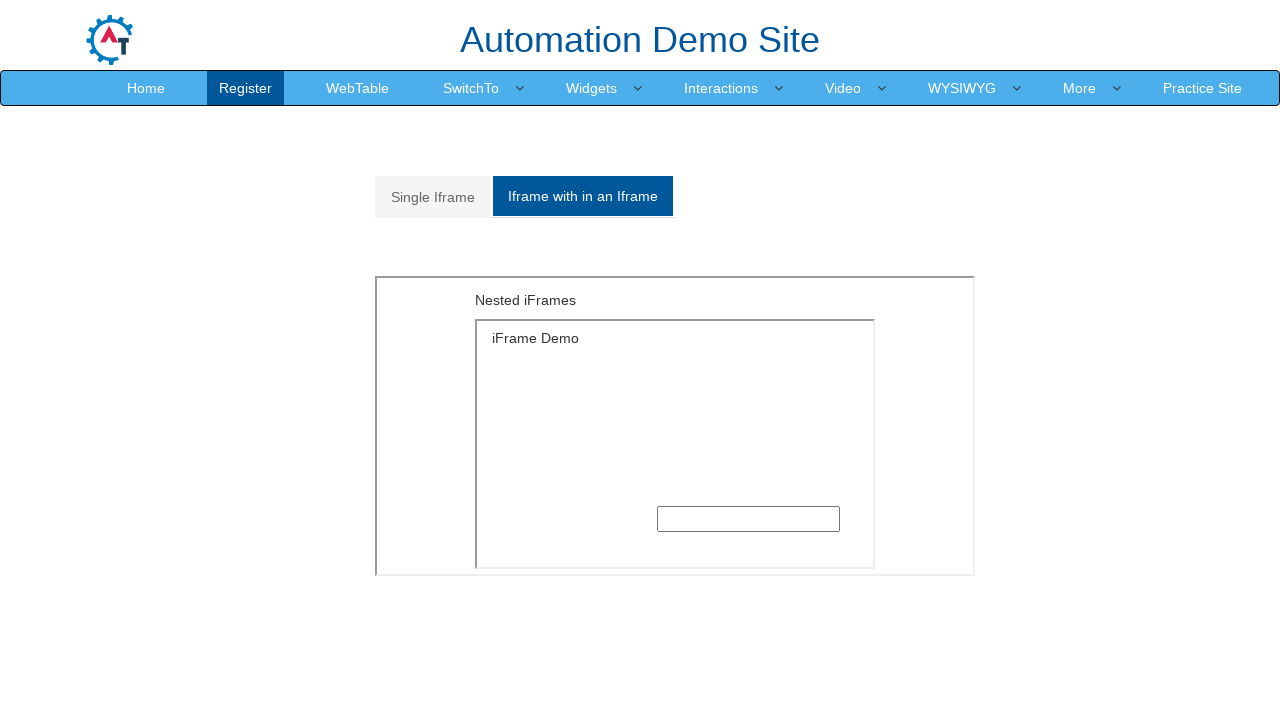

Entered 'Welcome' text in input field within nested iframe on xpath=//iframe[@src='MultipleFrames.html'] >> internal:control=enter-frame >> xp
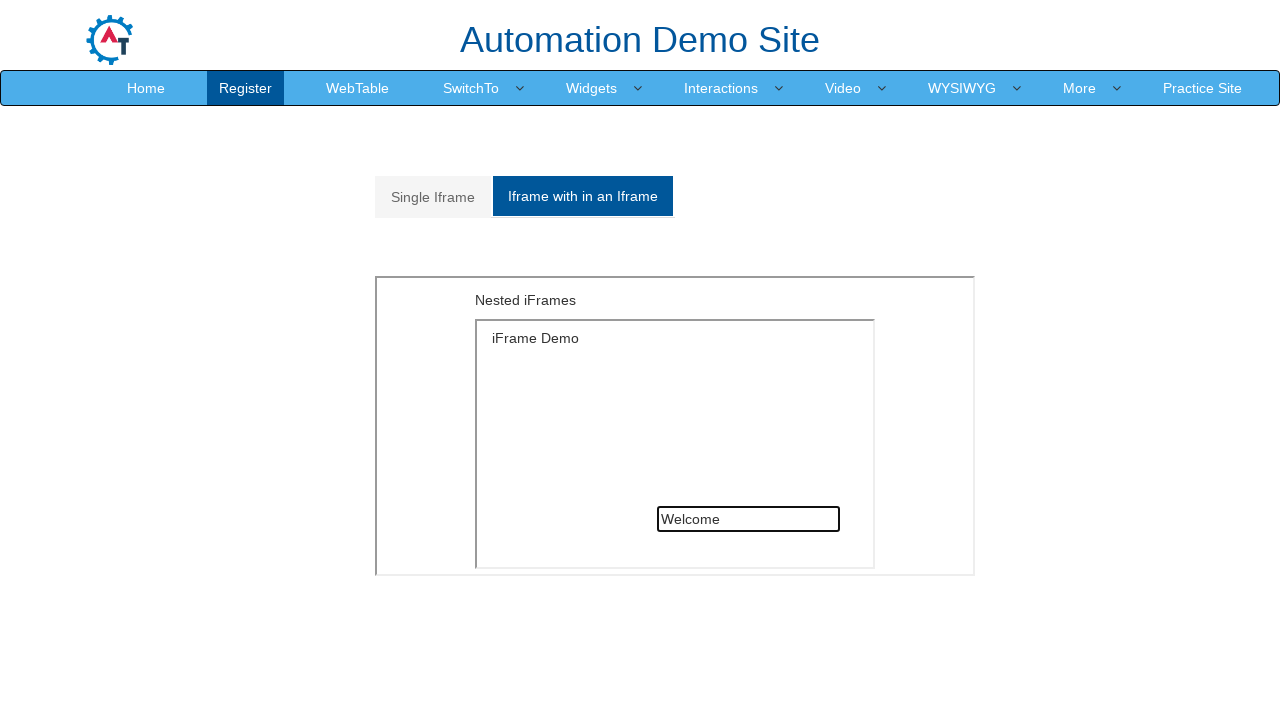

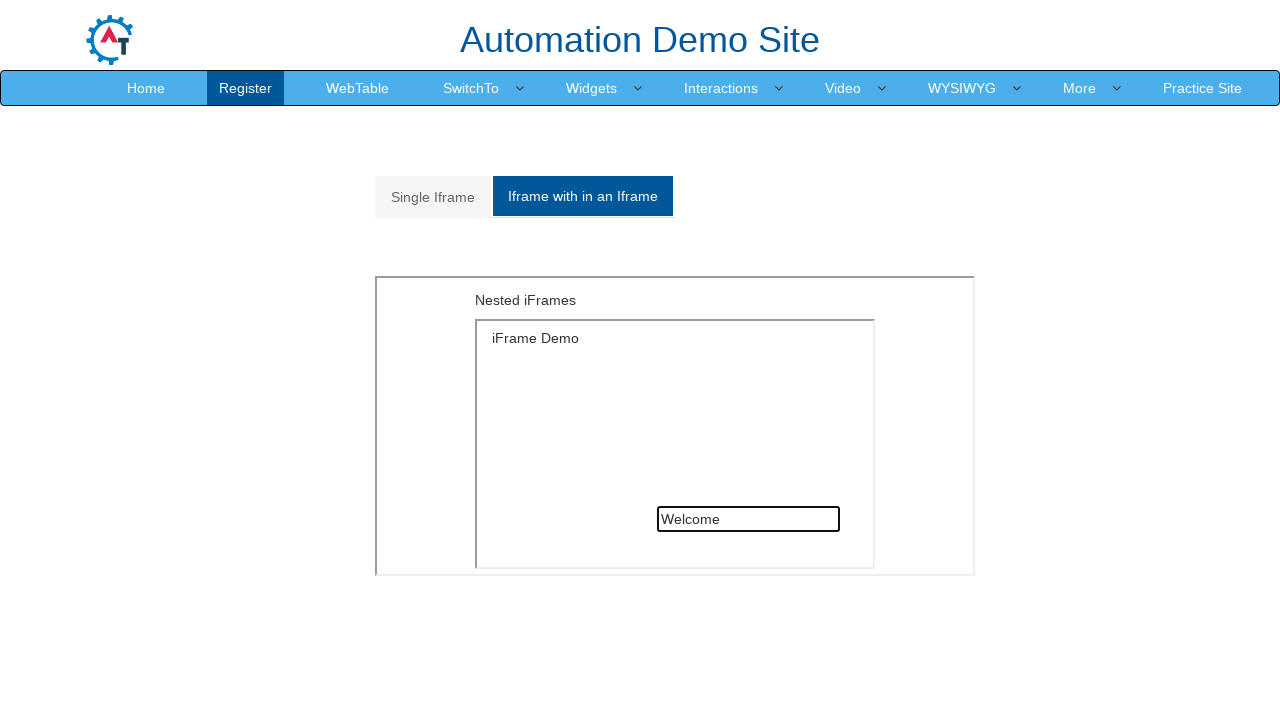